Tests adding products to cart and applying an invalid promo code to verify error handling

Starting URL: https://pizzeria.skillbox.cc/

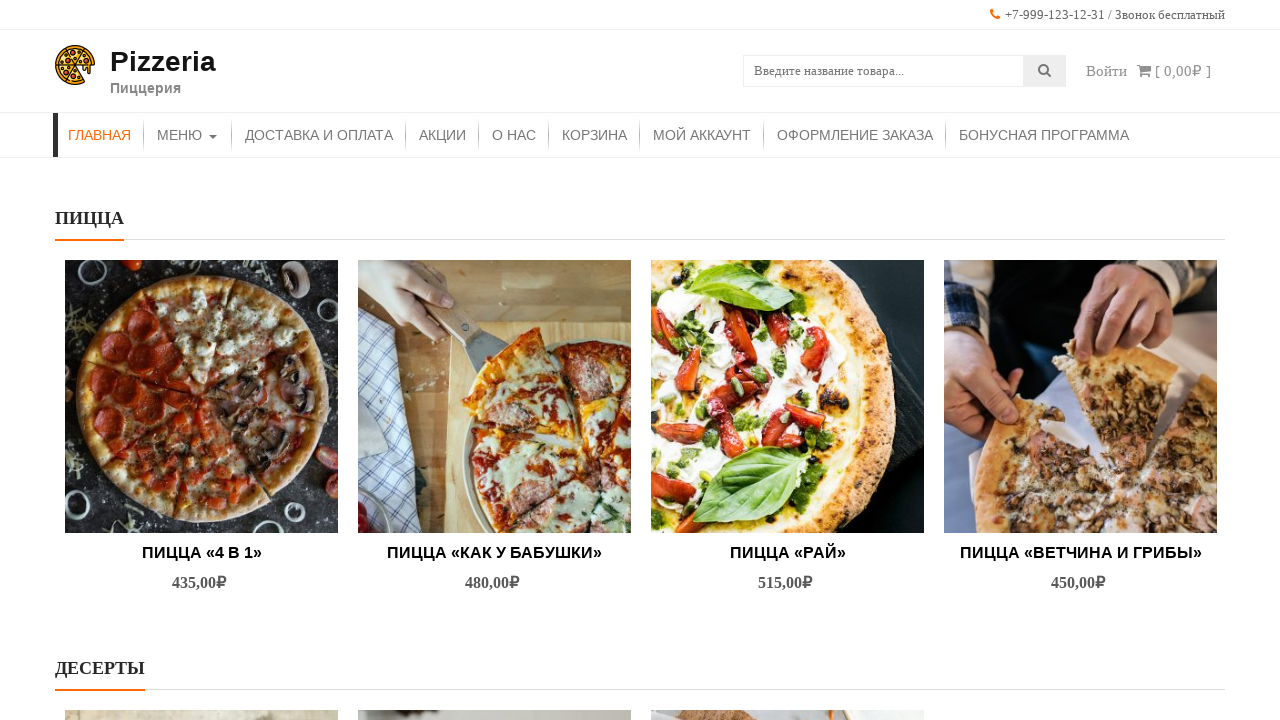

First product image loaded
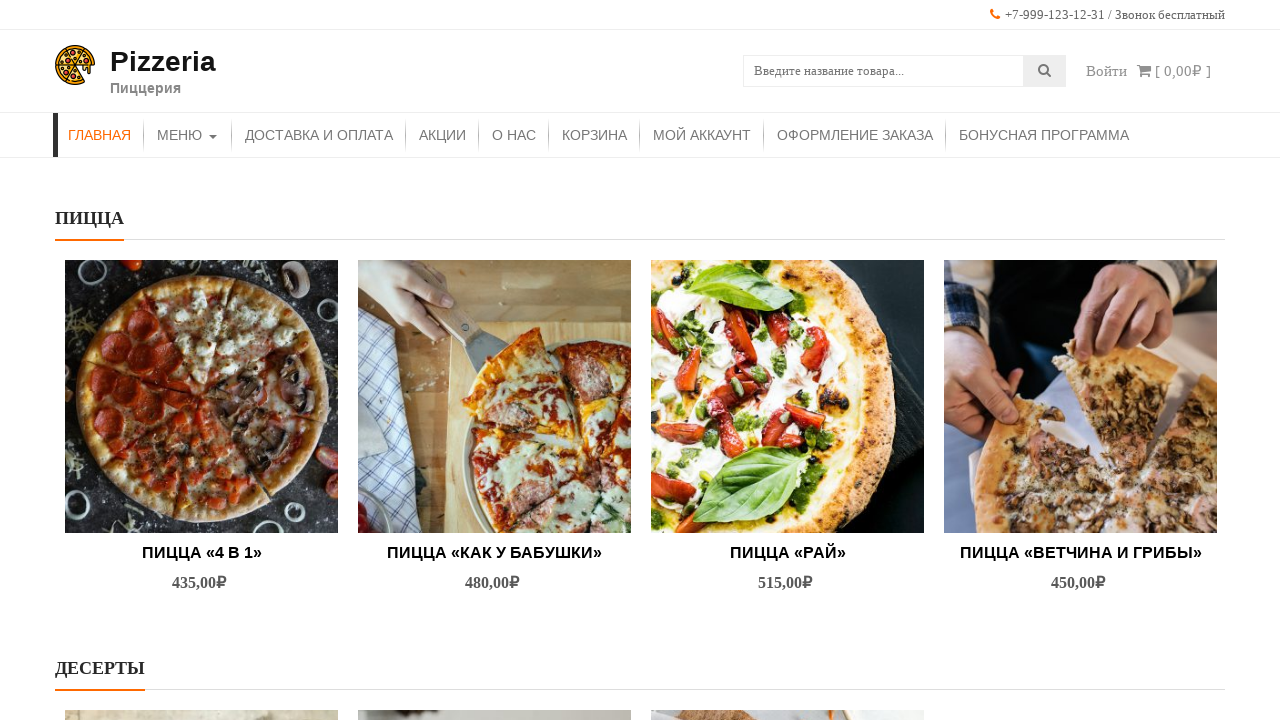

Hovered over first product at (202, 396) on (//img[@src='http://pizzeria.skillbox.cc/wp-content/uploads/2021/10/pexels-natas
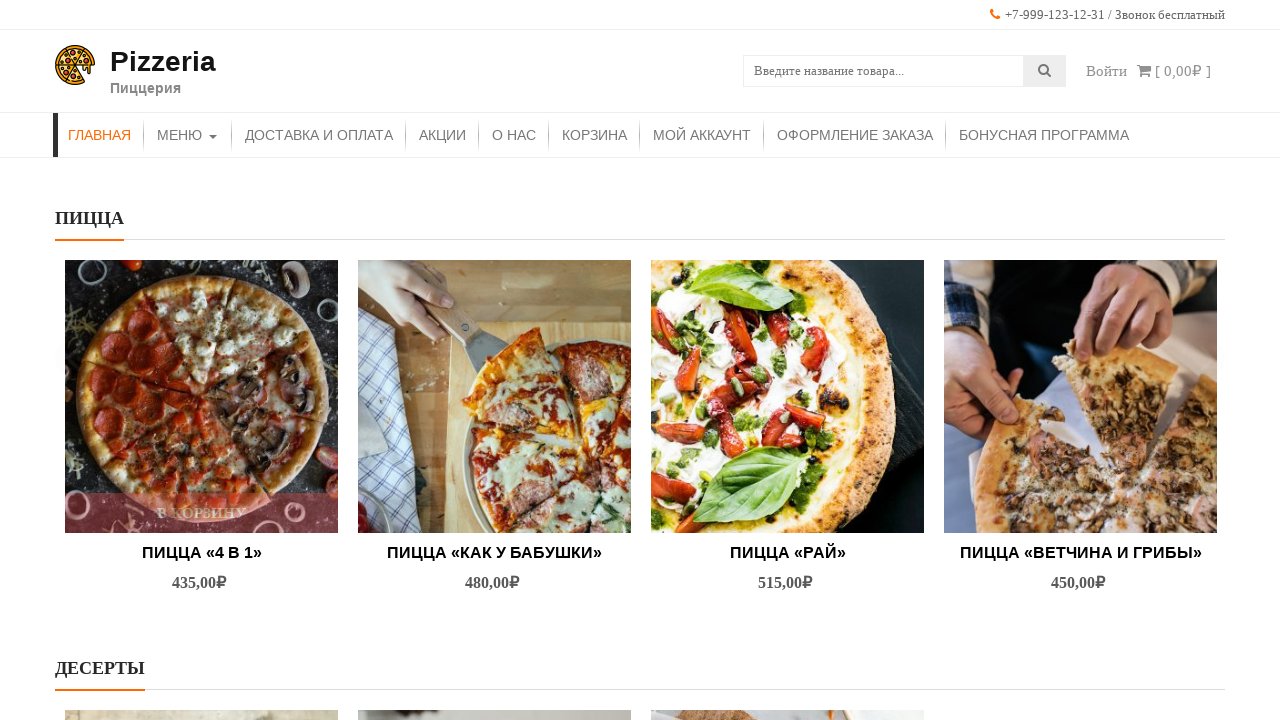

Clicked Add to Cart button for first product at (202, 513) on (//*[@class='button product_type_simple add_to_cart_button ajax_add_to_cart'])[5
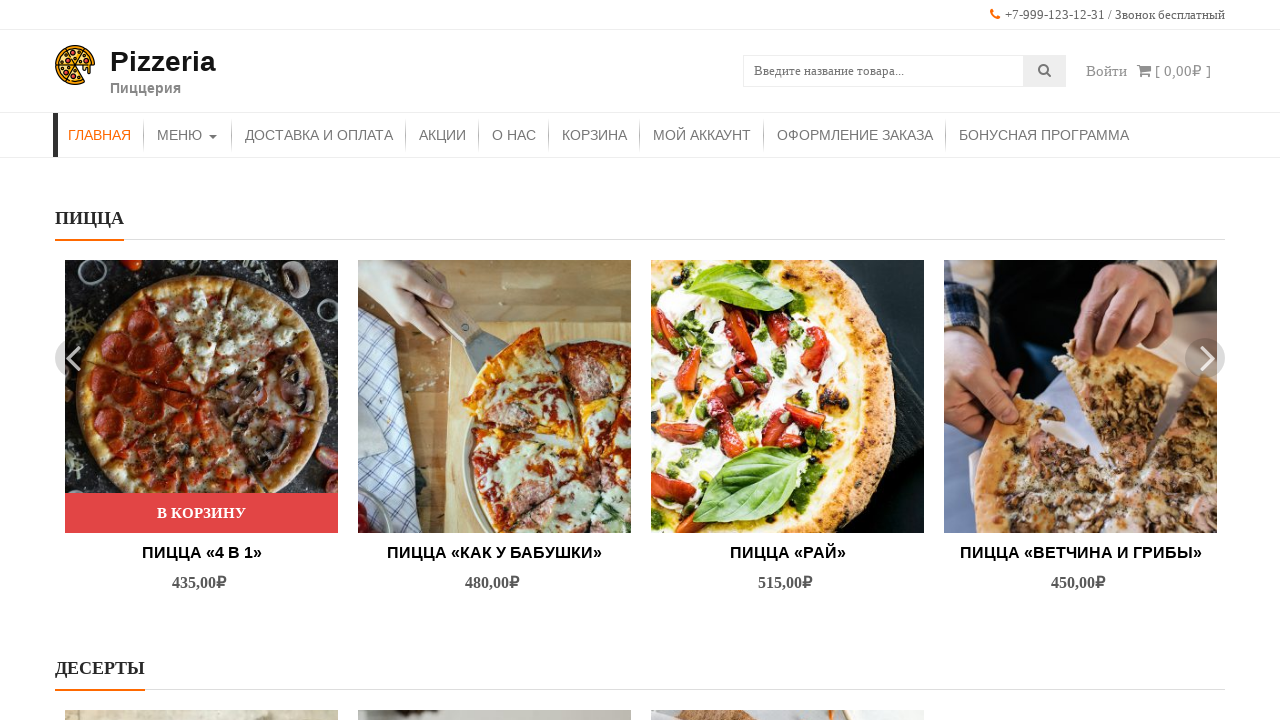

Waited 1 second for first product to be added
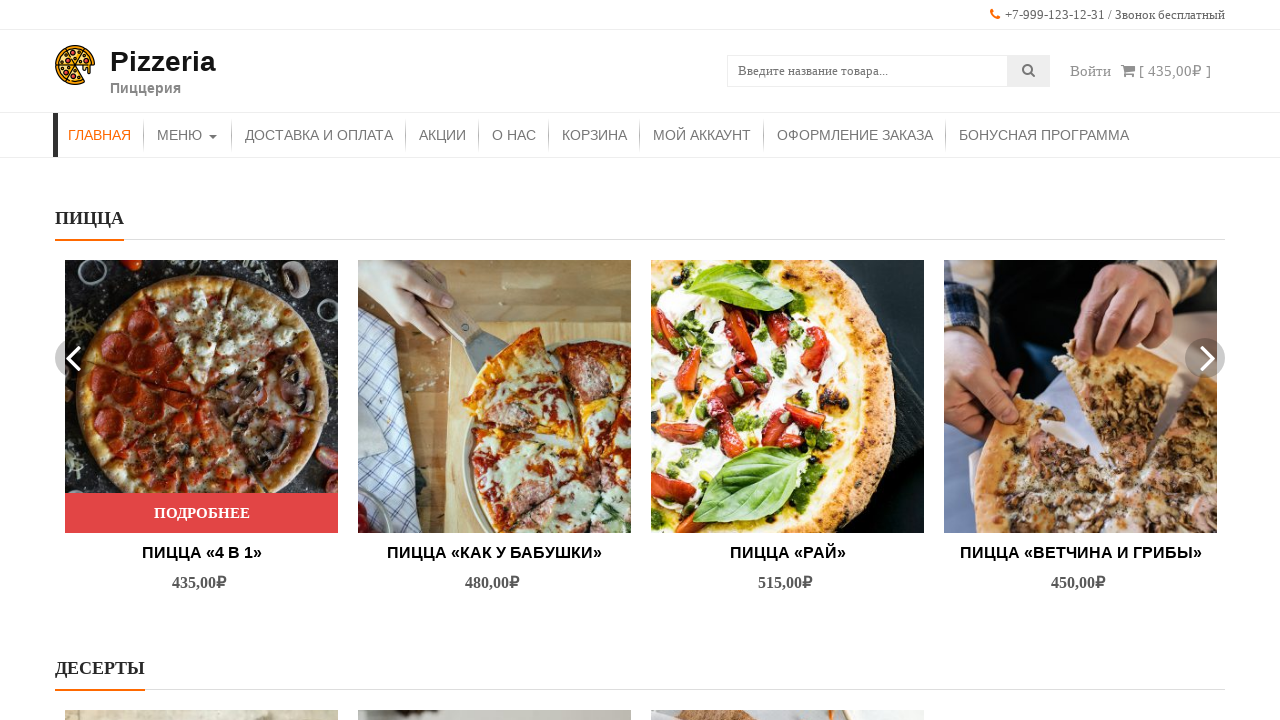

Hovered over second product at (494, 396) on (//img[@src='http://pizzeria.skillbox.cc/wp-content/uploads/2021/10/pexels-kater
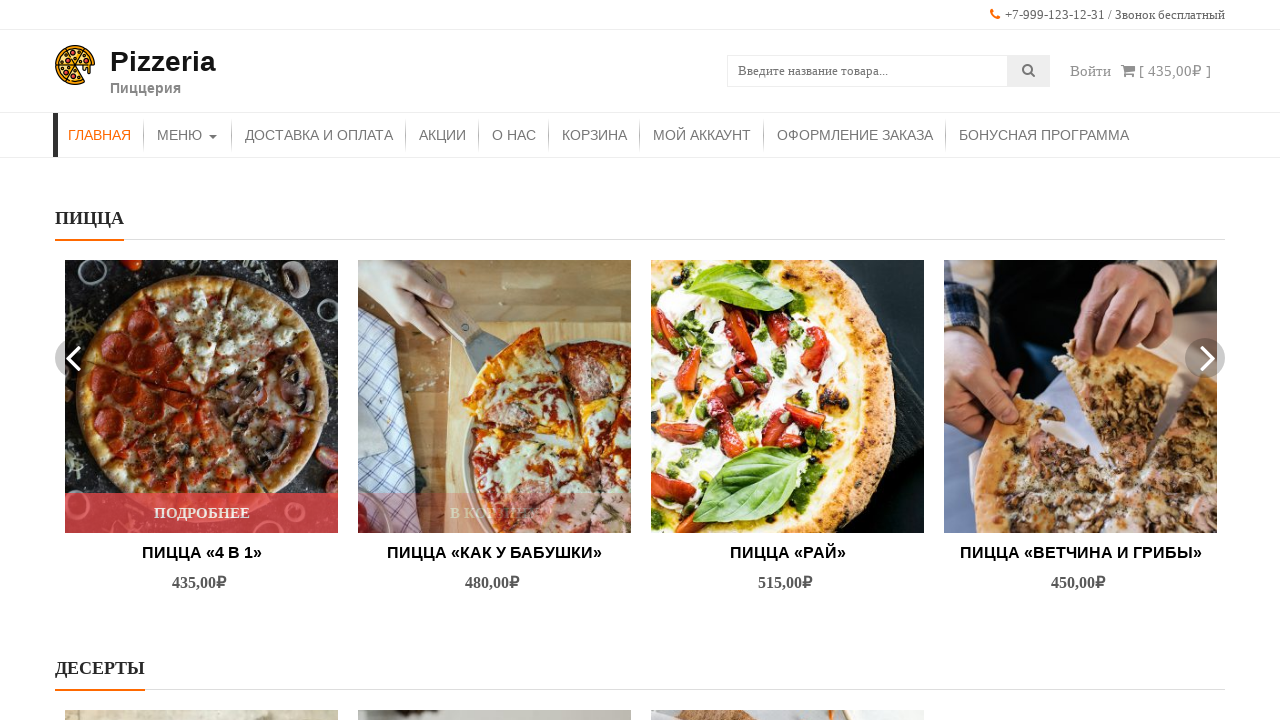

Clicked Add to Cart button for second product at (788, 513) on (//*[@class='button product_type_simple add_to_cart_button ajax_add_to_cart'])[6
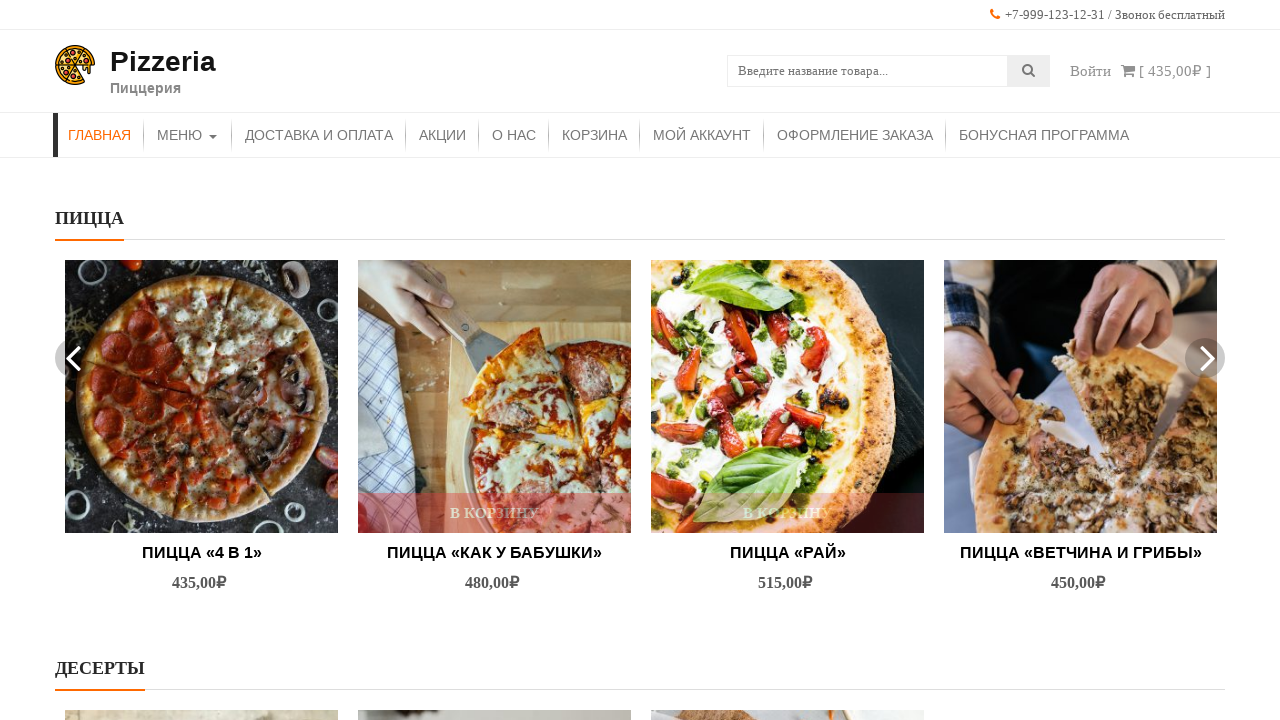

Waited 1 second for second product to be added
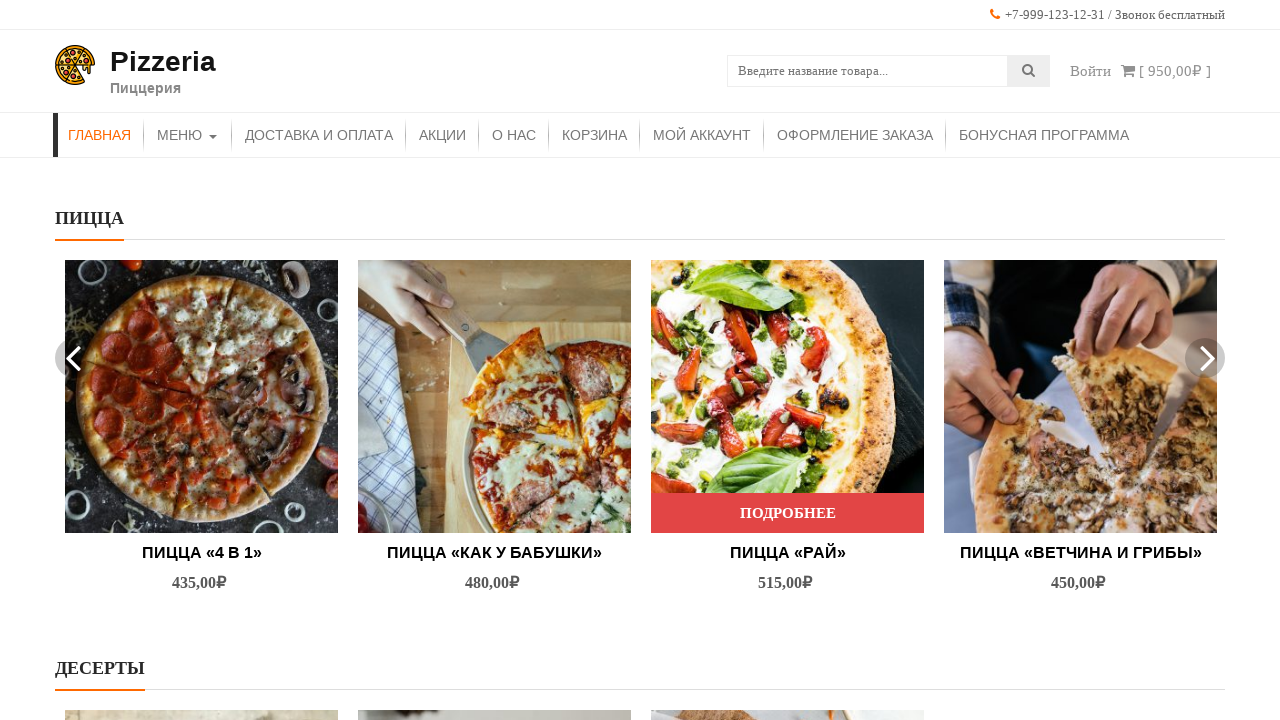

Clicked cart icon in menu at (1128, 70) on xpath=//i[@class = 'fa fa-shopping-cart']
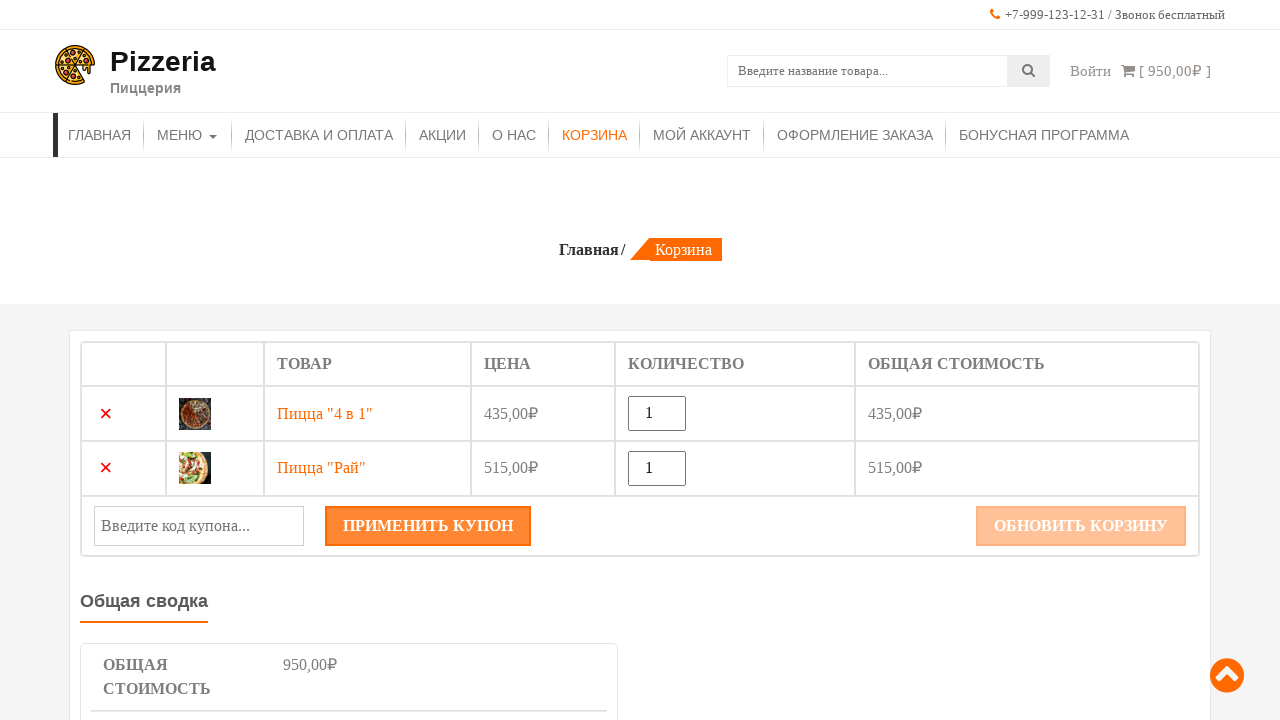

Entered invalid promo code 'DC120' in coupon field on #coupon_code
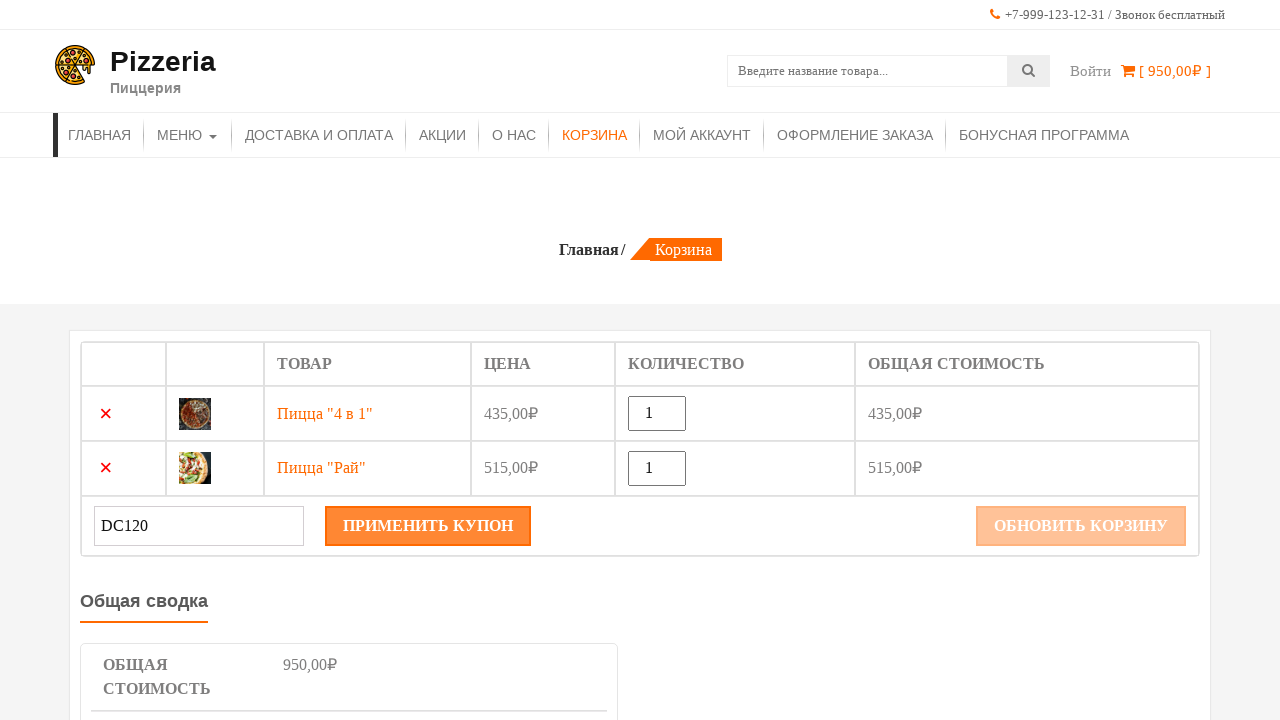

Clicked Apply Coupon button to validate invalid promo code at (428, 526) on xpath=//button[@name='apply_coupon']
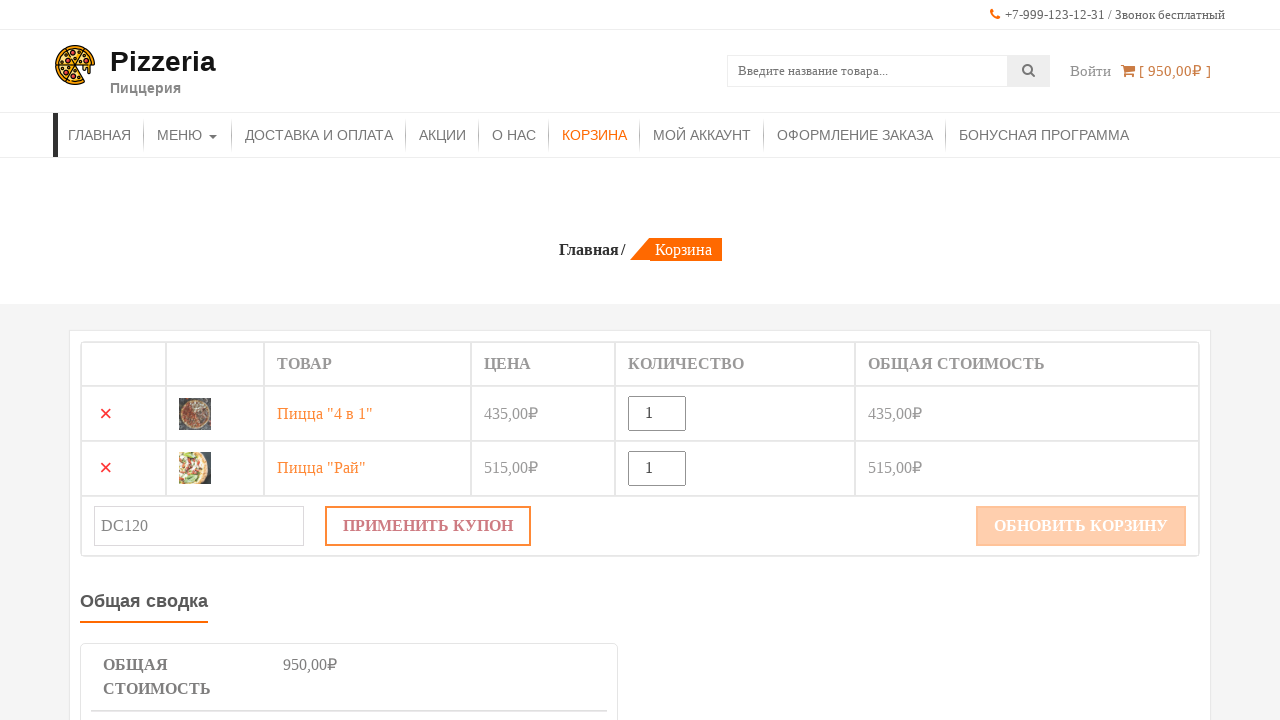

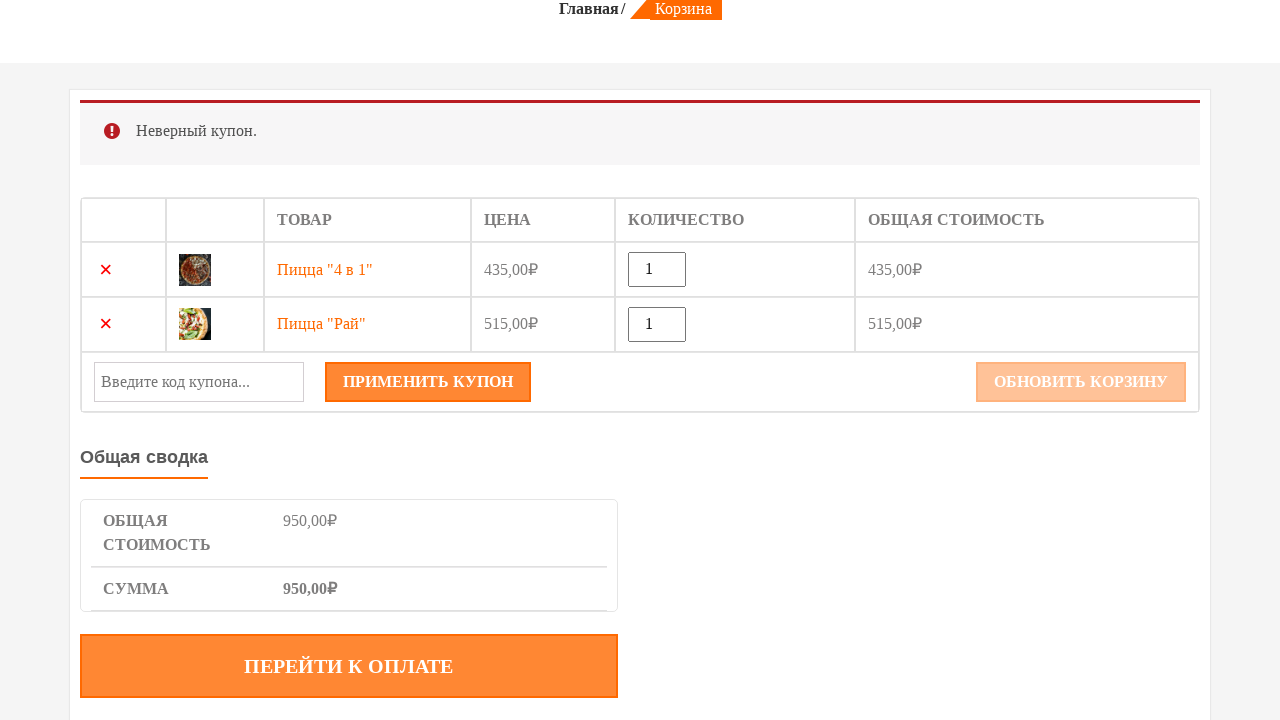